Tests browser window handling by clicking a link that opens a new window, switching to that window, and verifying the content displays correctly.

Starting URL: https://the-internet.herokuapp.com/windows

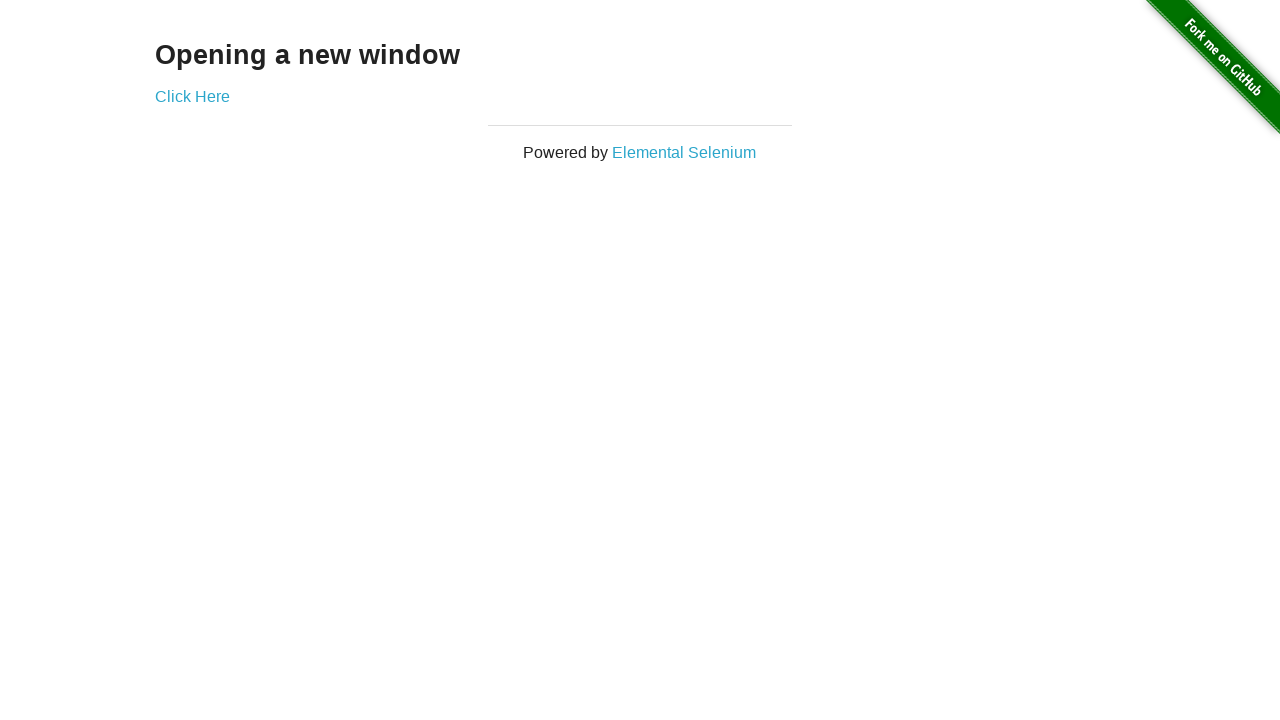

Clicked 'Click Here' link to open new window at (192, 96) on text=Click Here
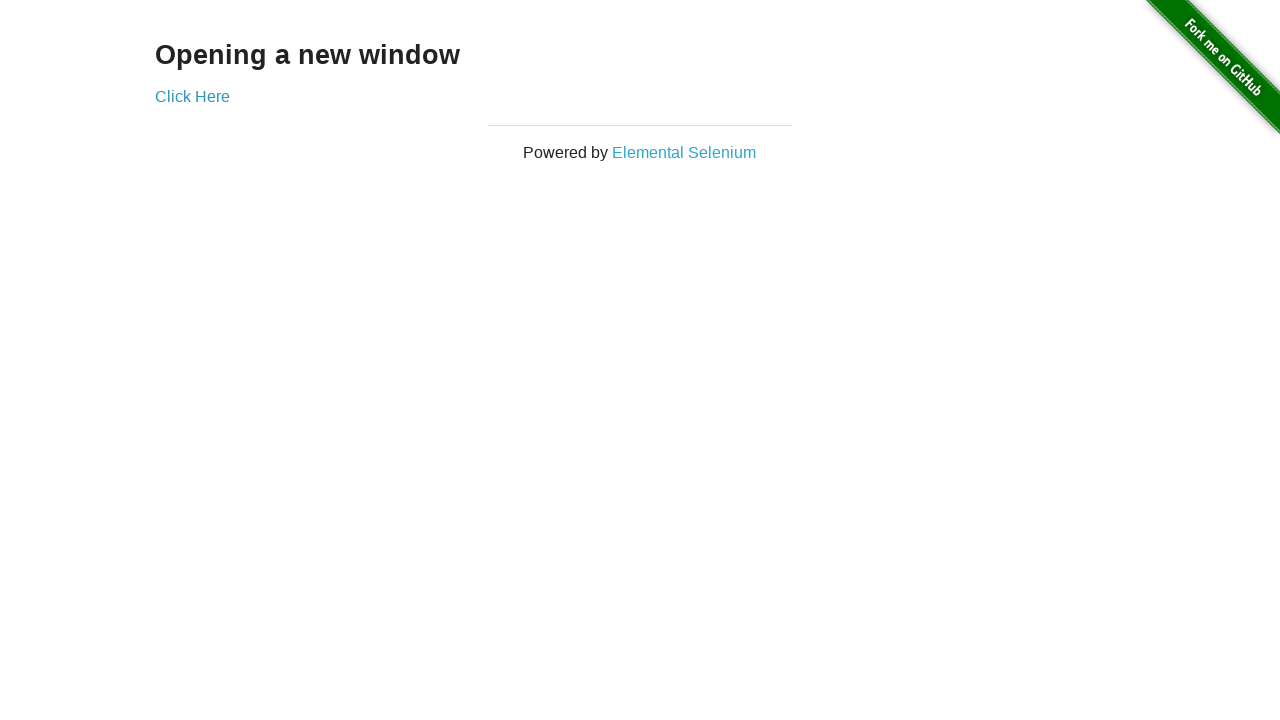

Captured new window/page object
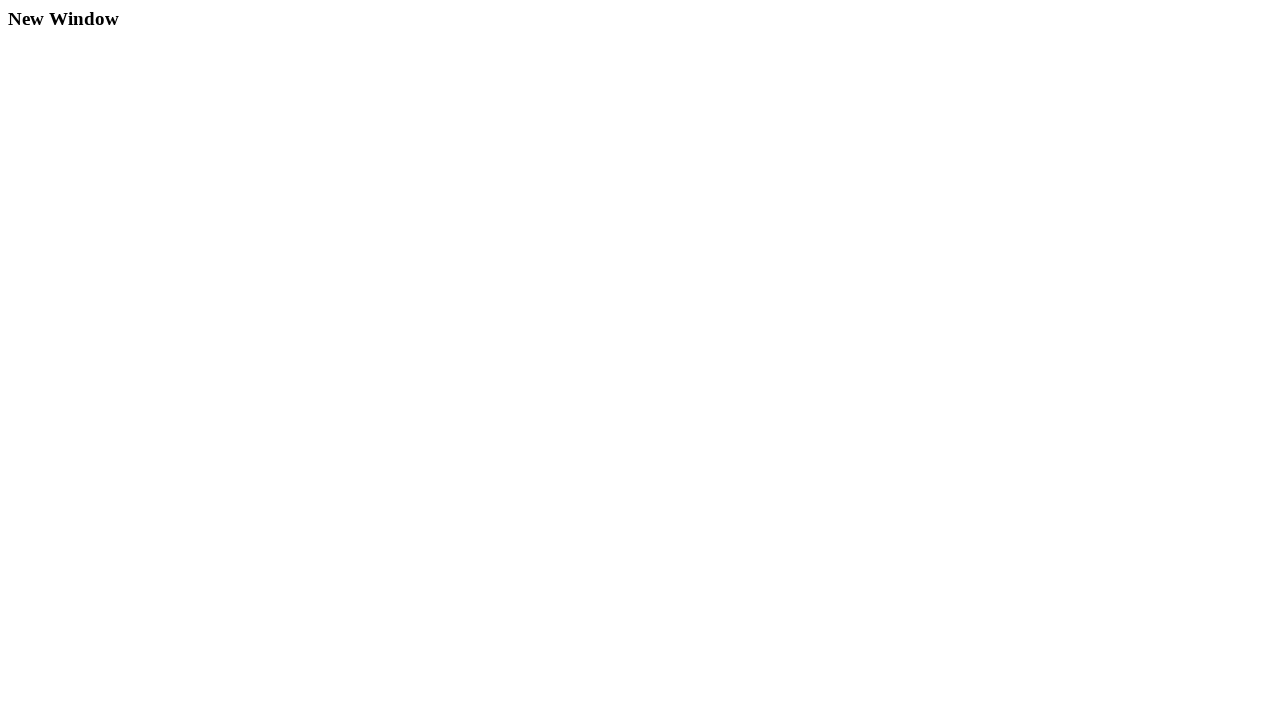

New window finished loading
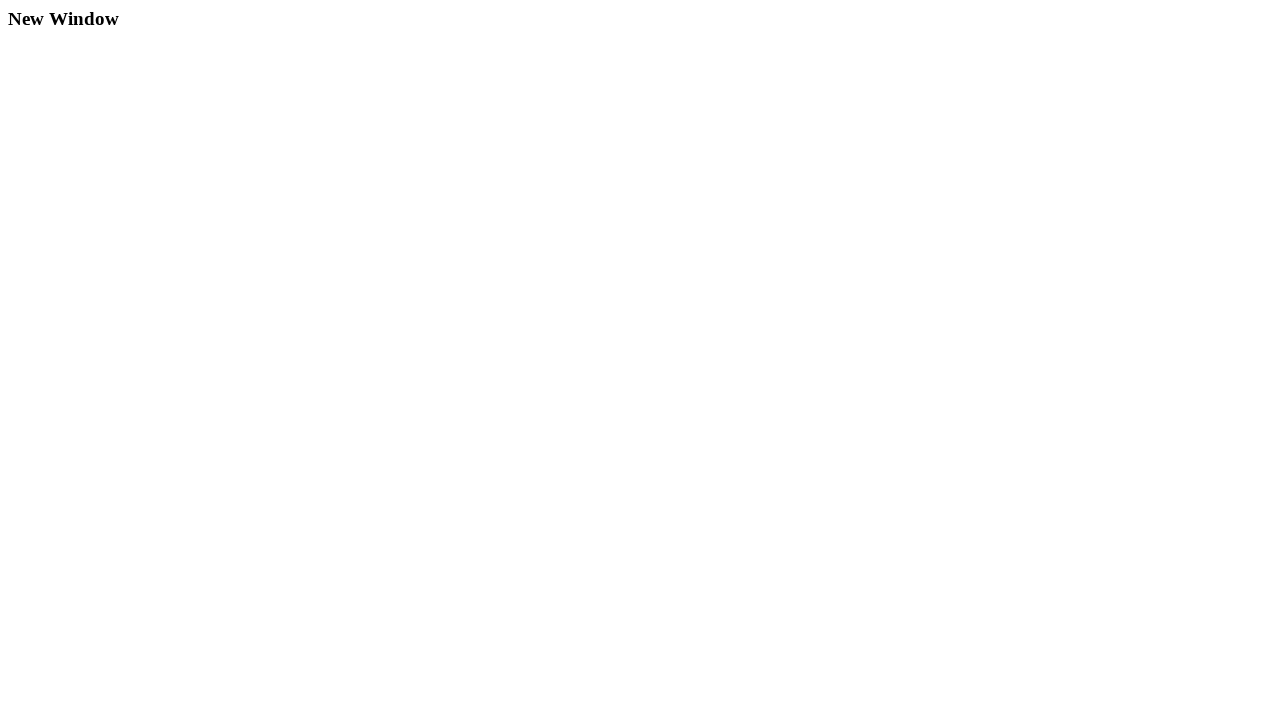

Located heading element in new window
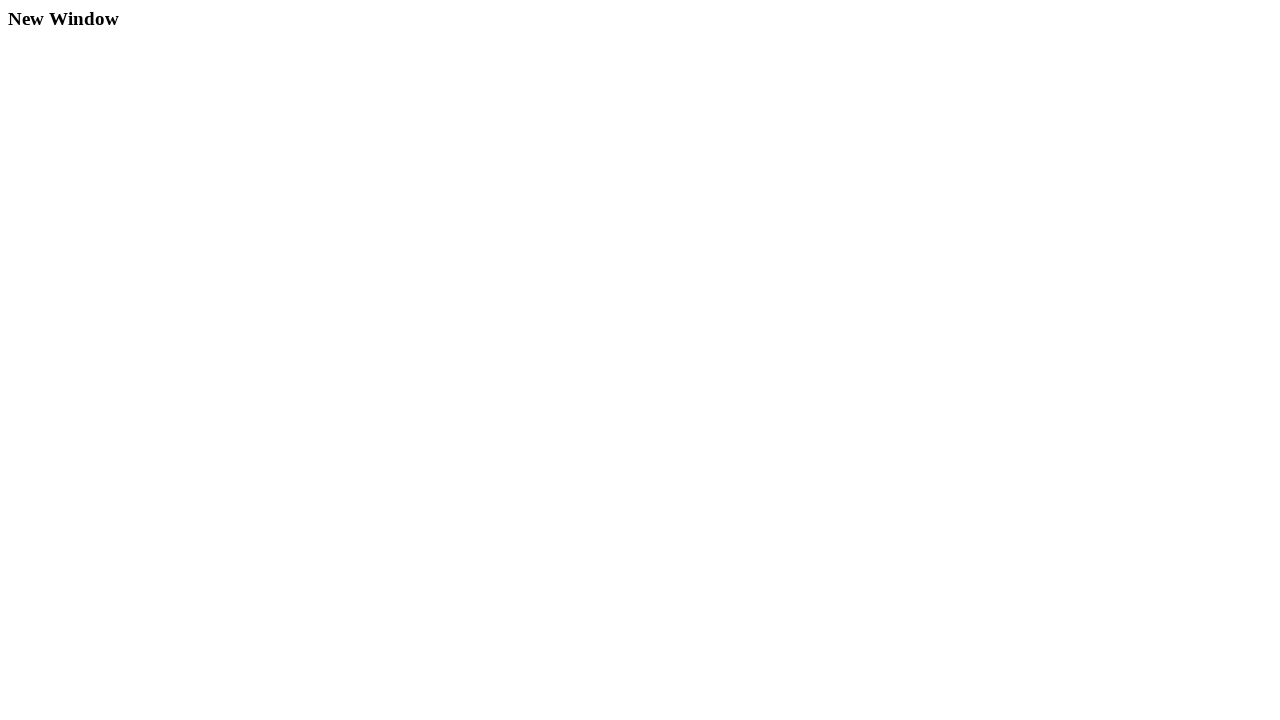

Retrieved heading text: 'New Window'
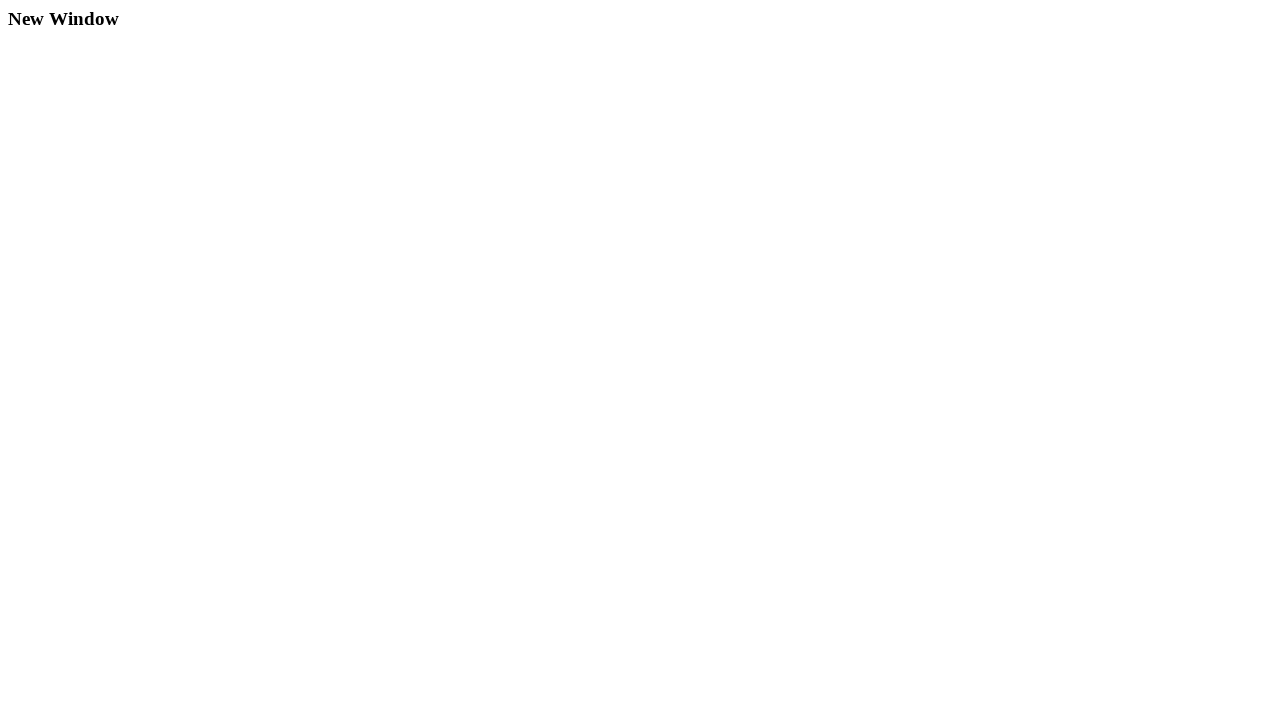

Printed heading text to console
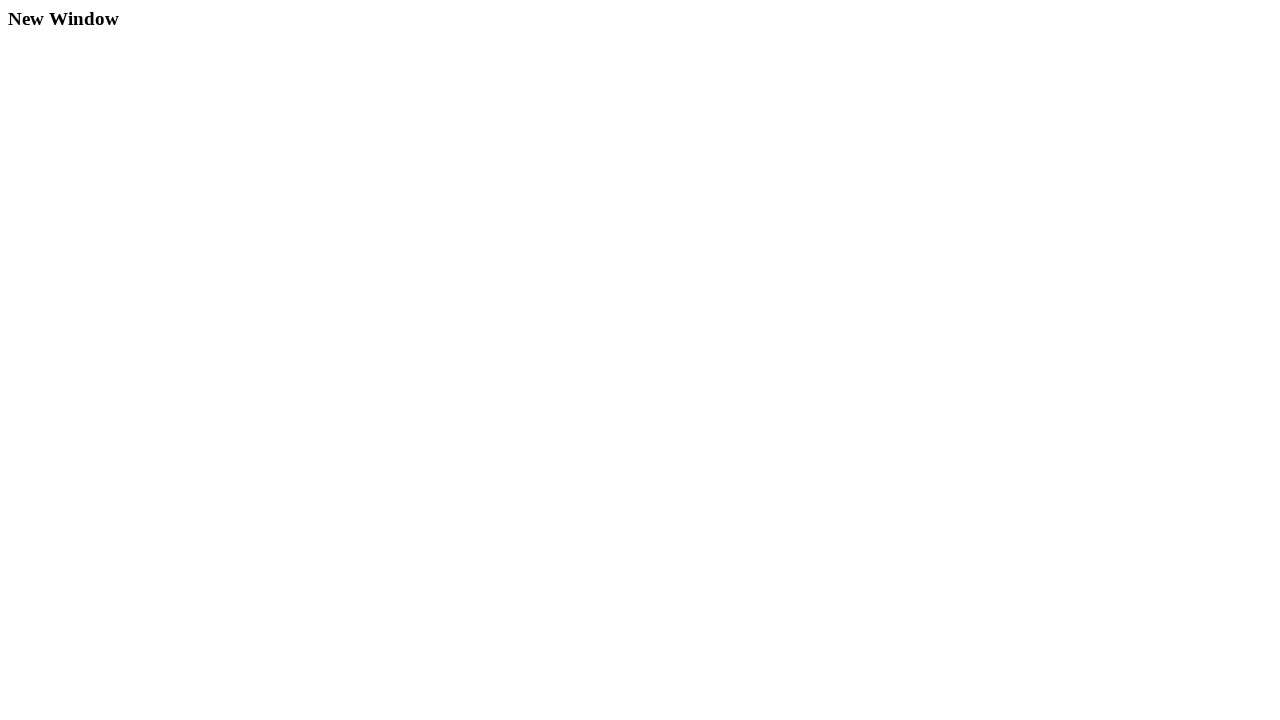

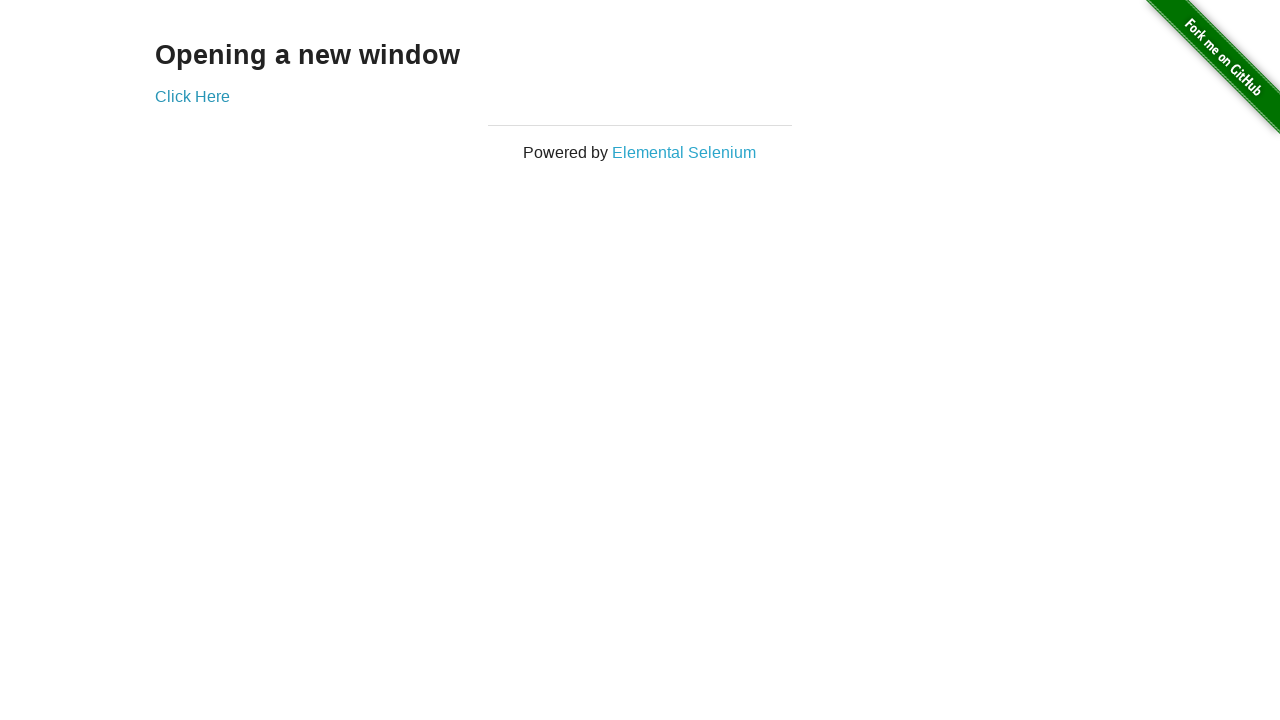